Tests injecting jQuery and jQuery Growl library into a page via JavaScript execution, then displays a growl notification message on the page.

Starting URL: http://the-internet.herokuapp.com

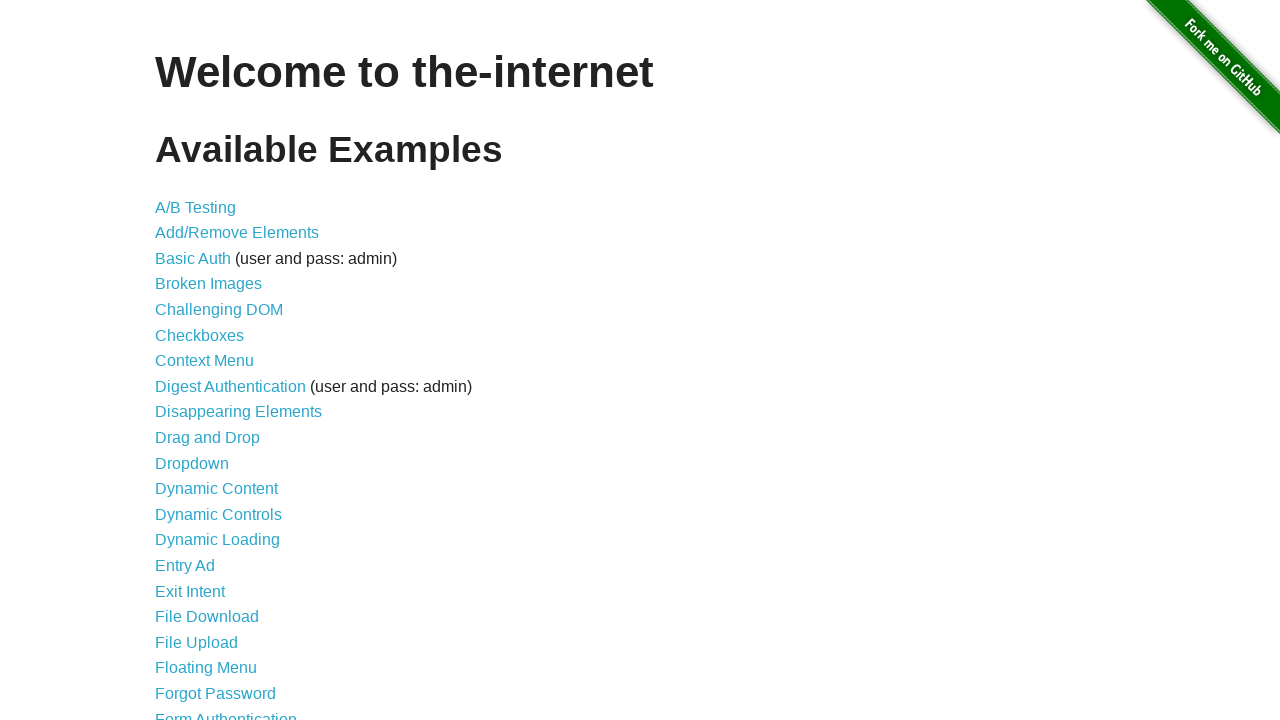

Injected jQuery library into page if not already present
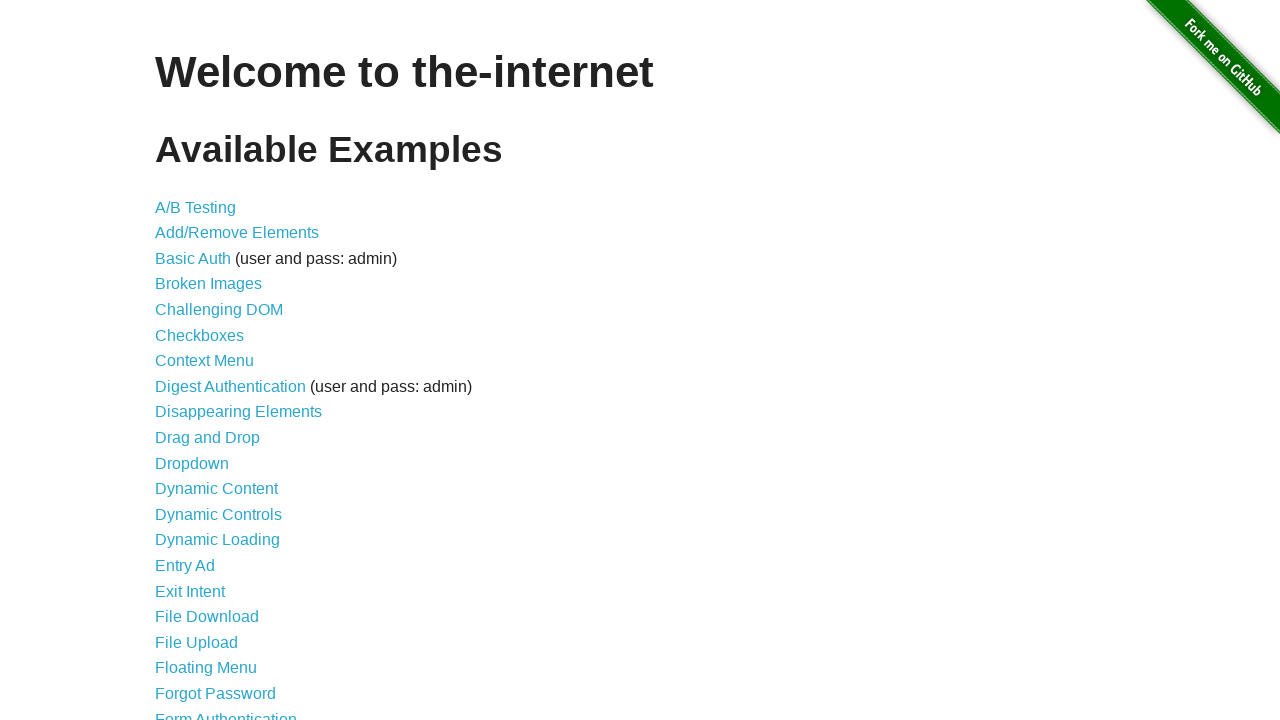

jQuery library loaded successfully
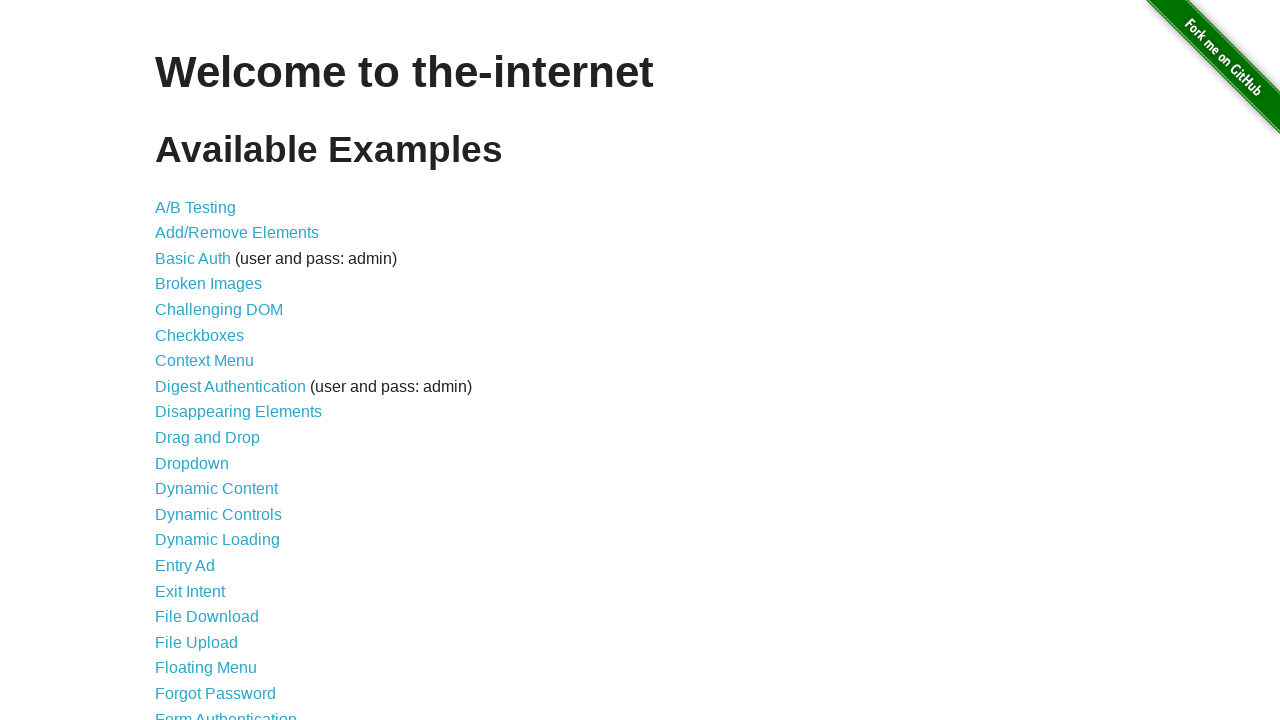

Injected jQuery Growl library into page
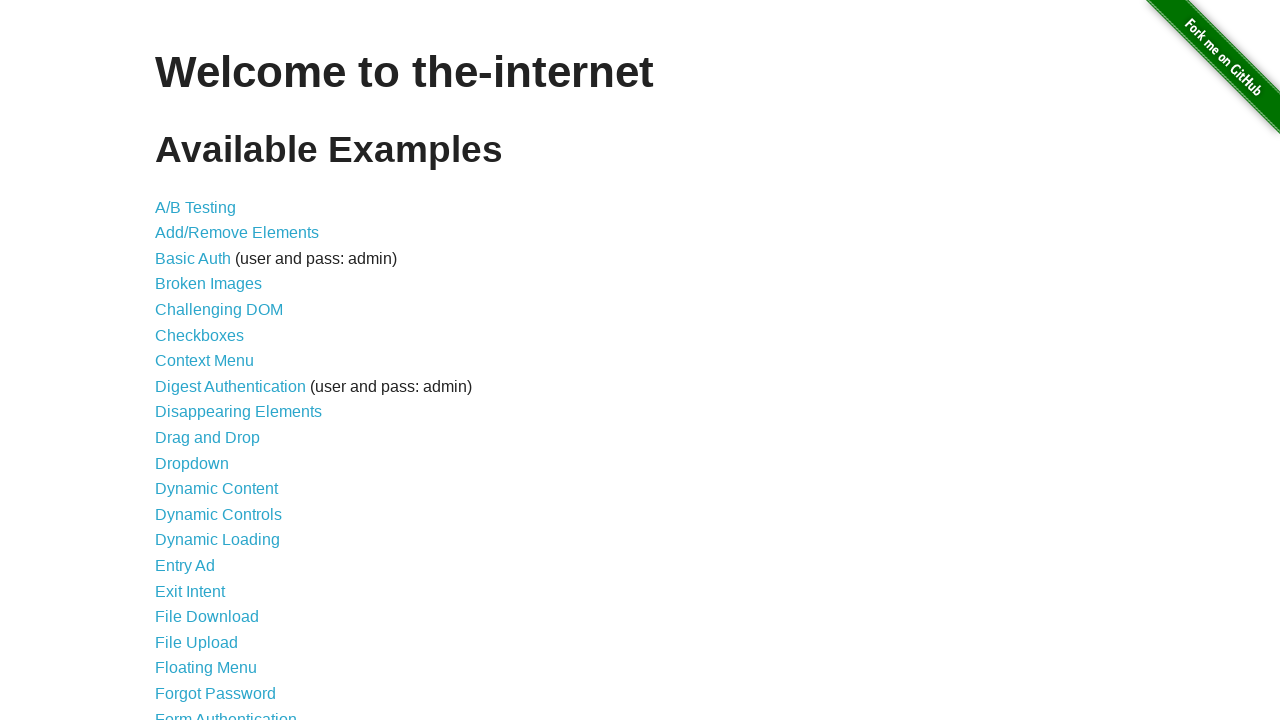

Injected jQuery Growl stylesheet into page
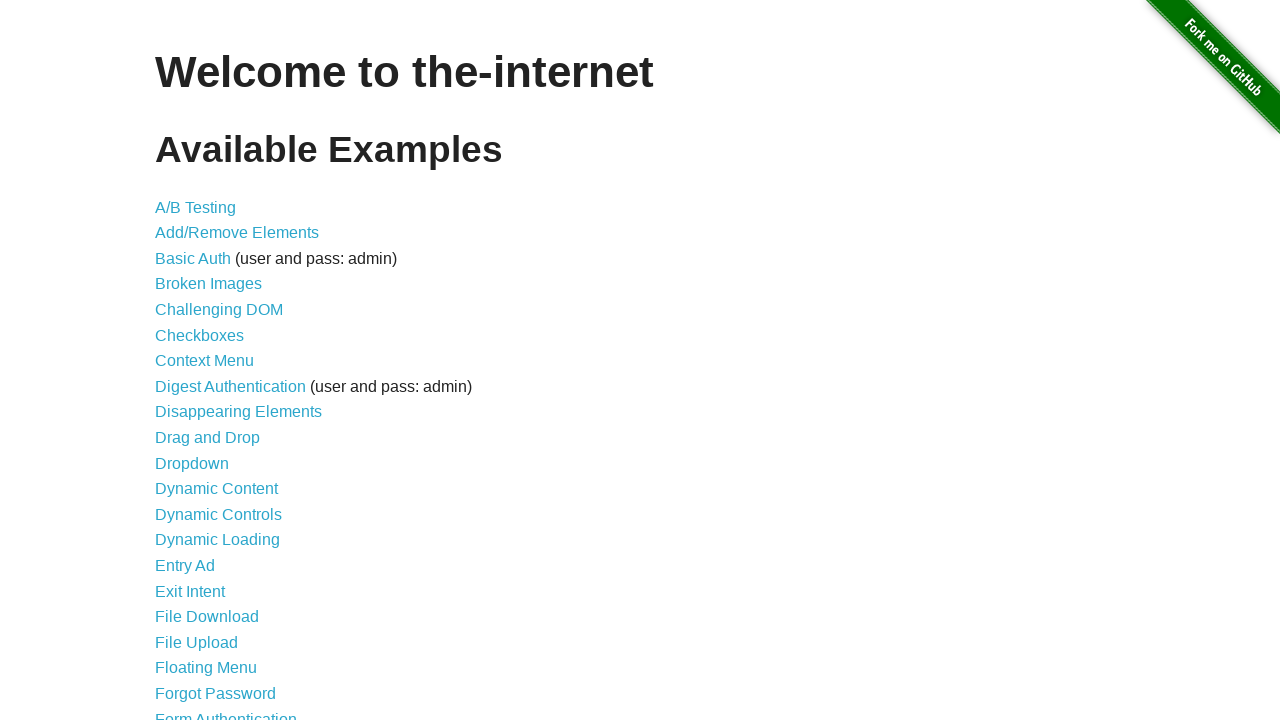

jQuery Growl library loaded and ready
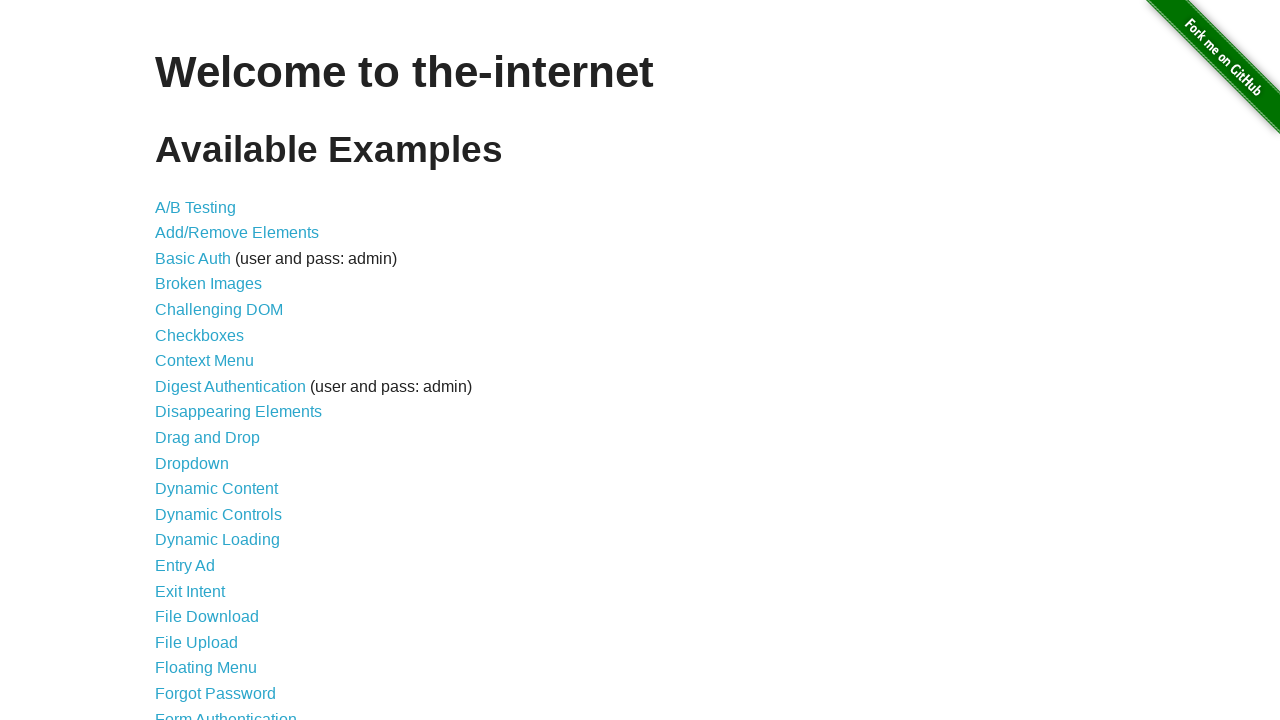

Displayed growl notification with title 'GET' and message '/'
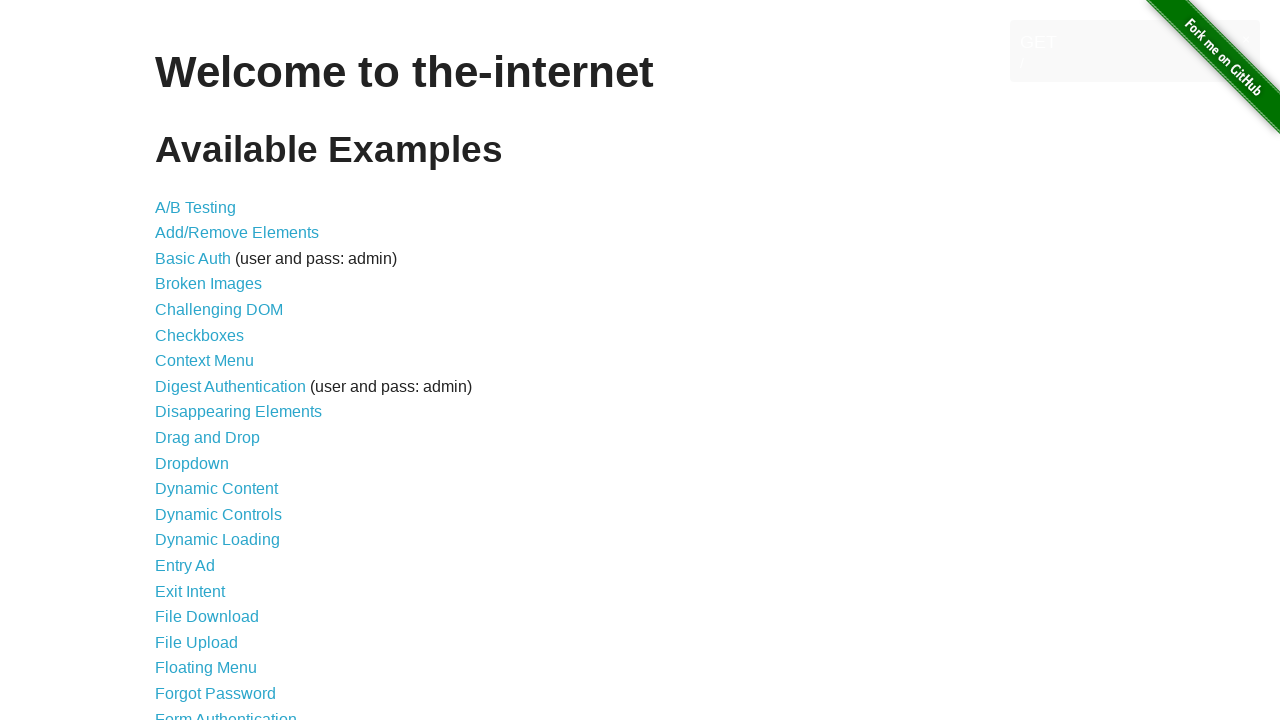

Growl notification appeared on page
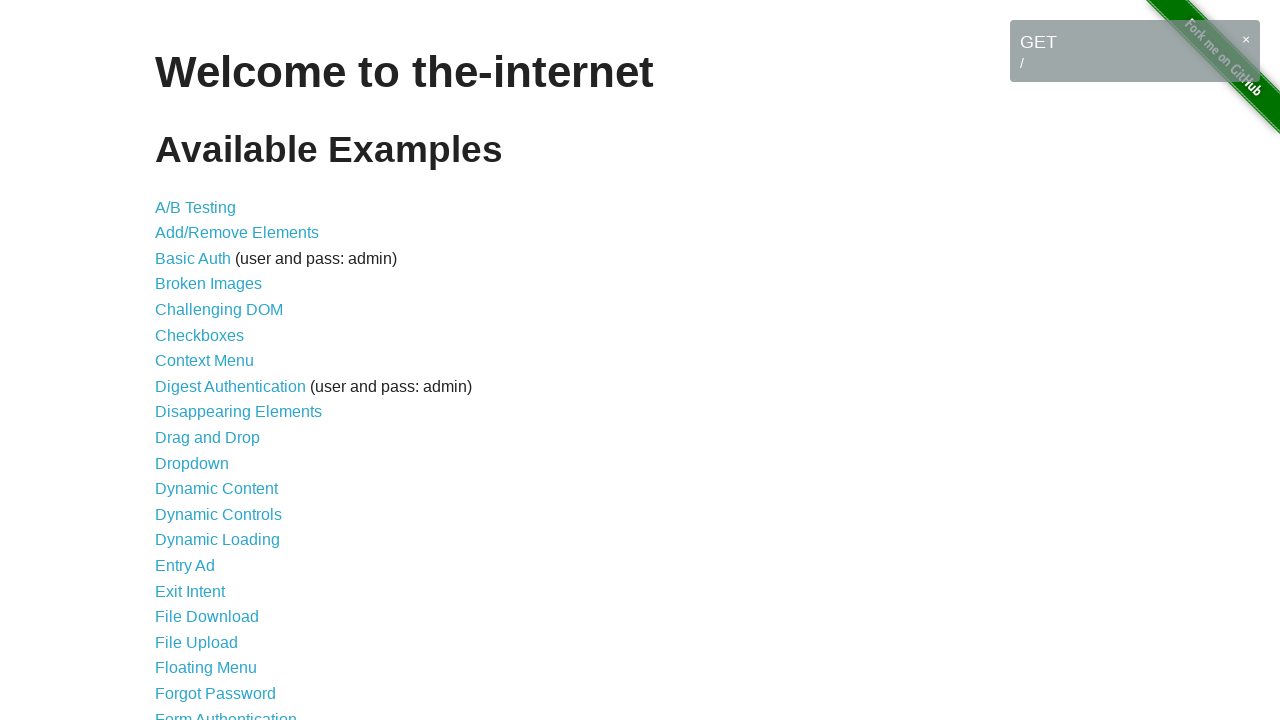

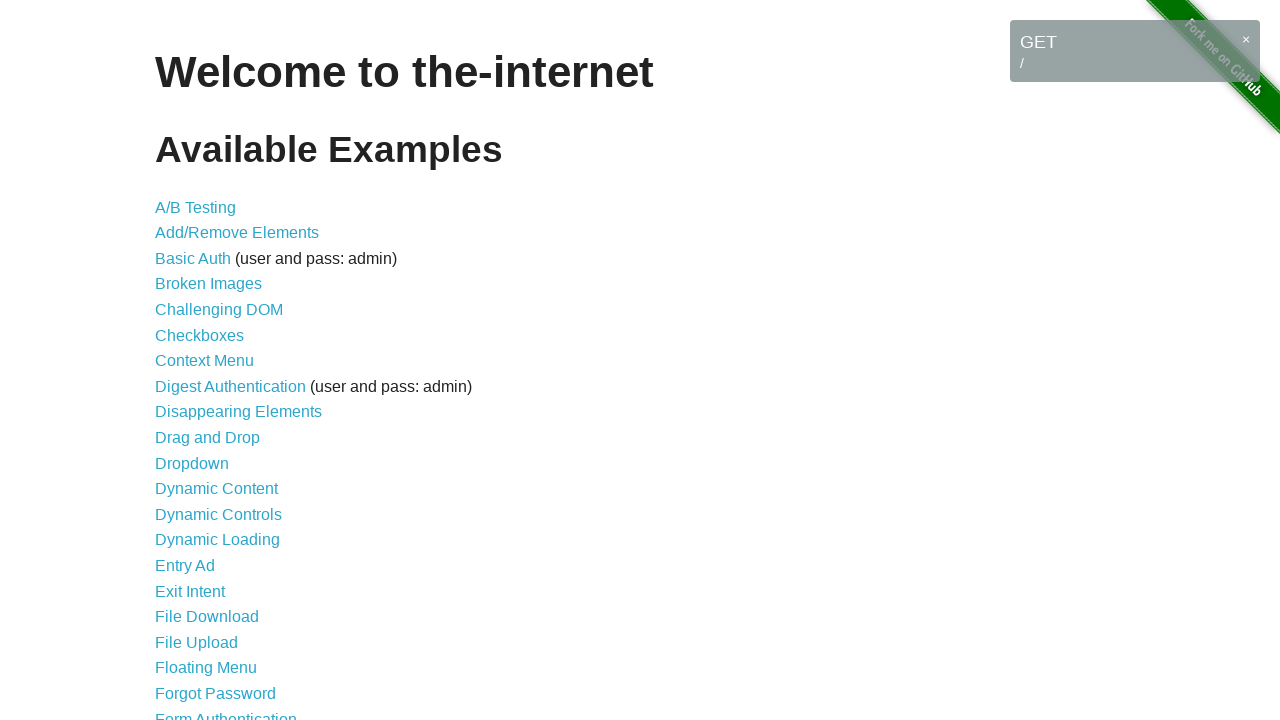